Tests radio button interaction by iterating through a group of radio buttons and selecting the one with value "Milk"

Starting URL: http://www.echoecho.com/htmlforms10.htm

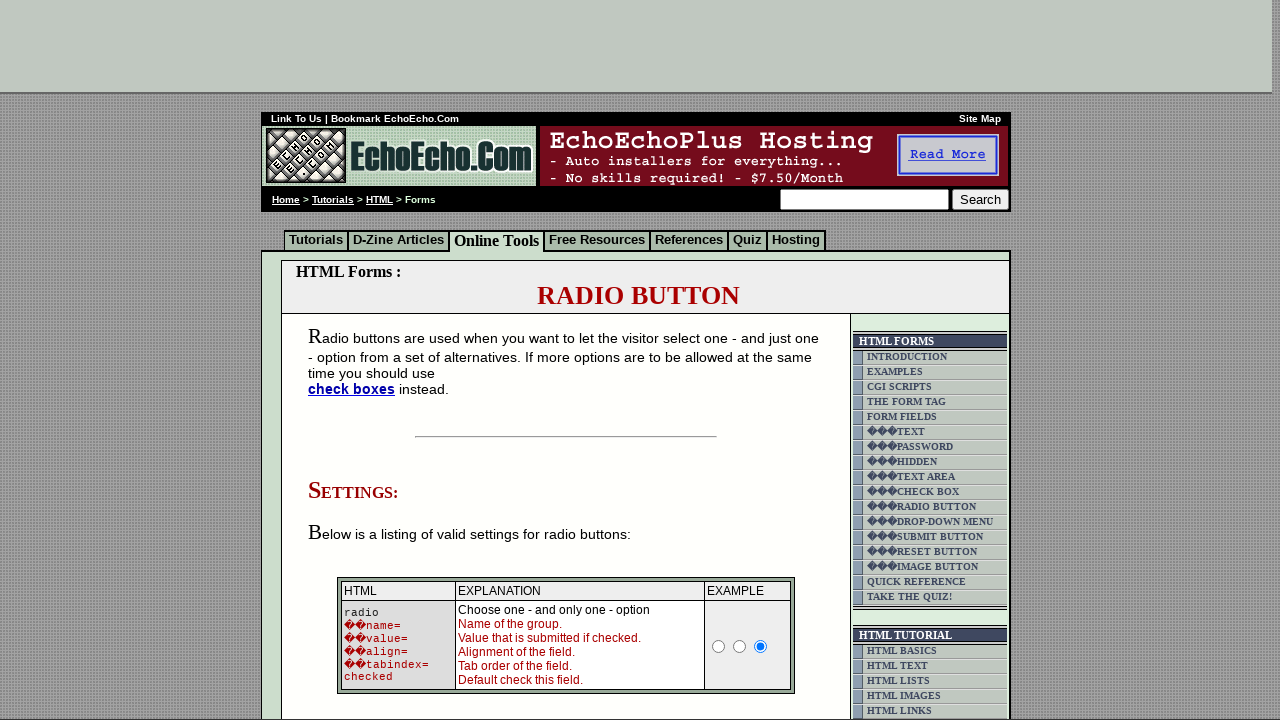

Waited for radio button group 'group1' to be present
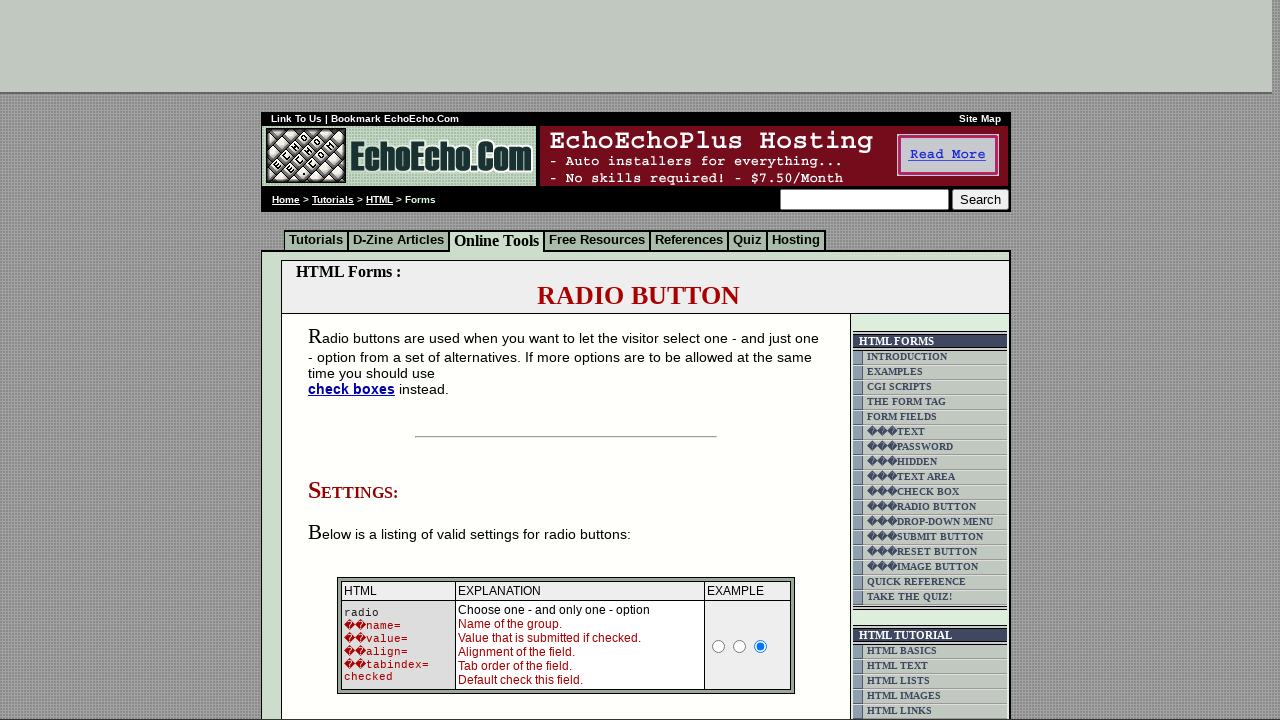

Located all radio buttons in group 'group1'
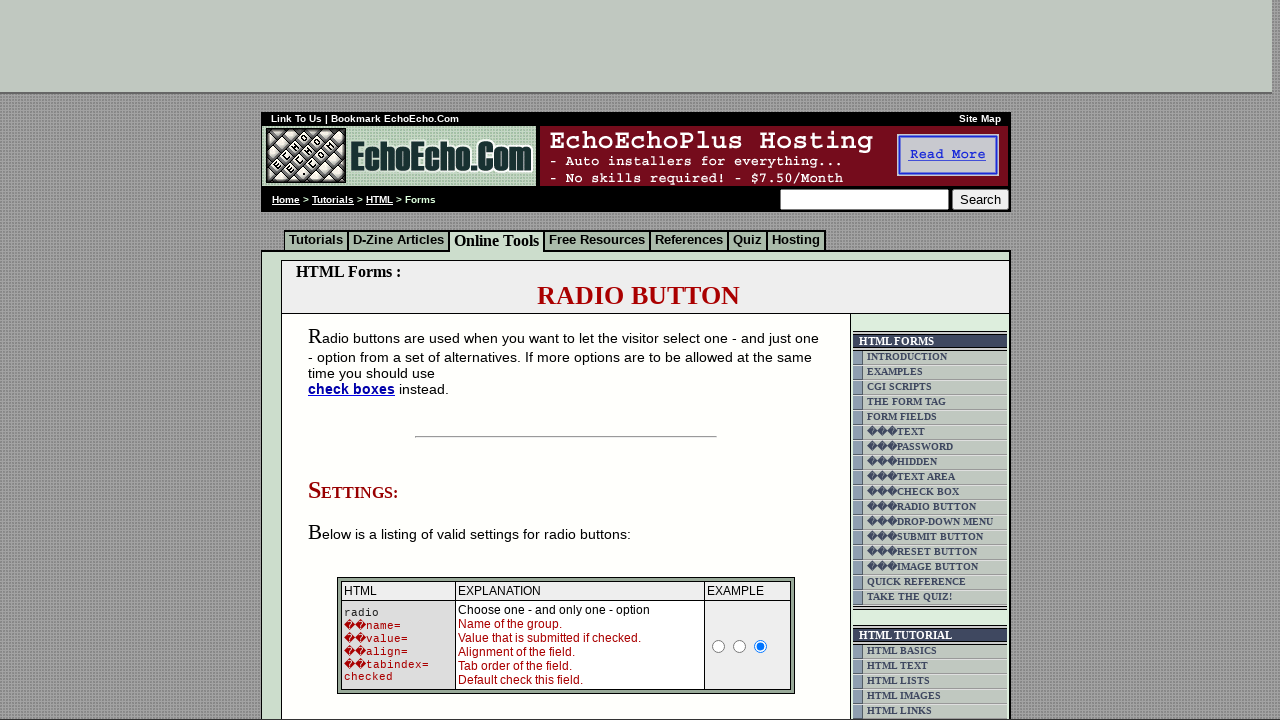

Found 3 radio buttons in the group
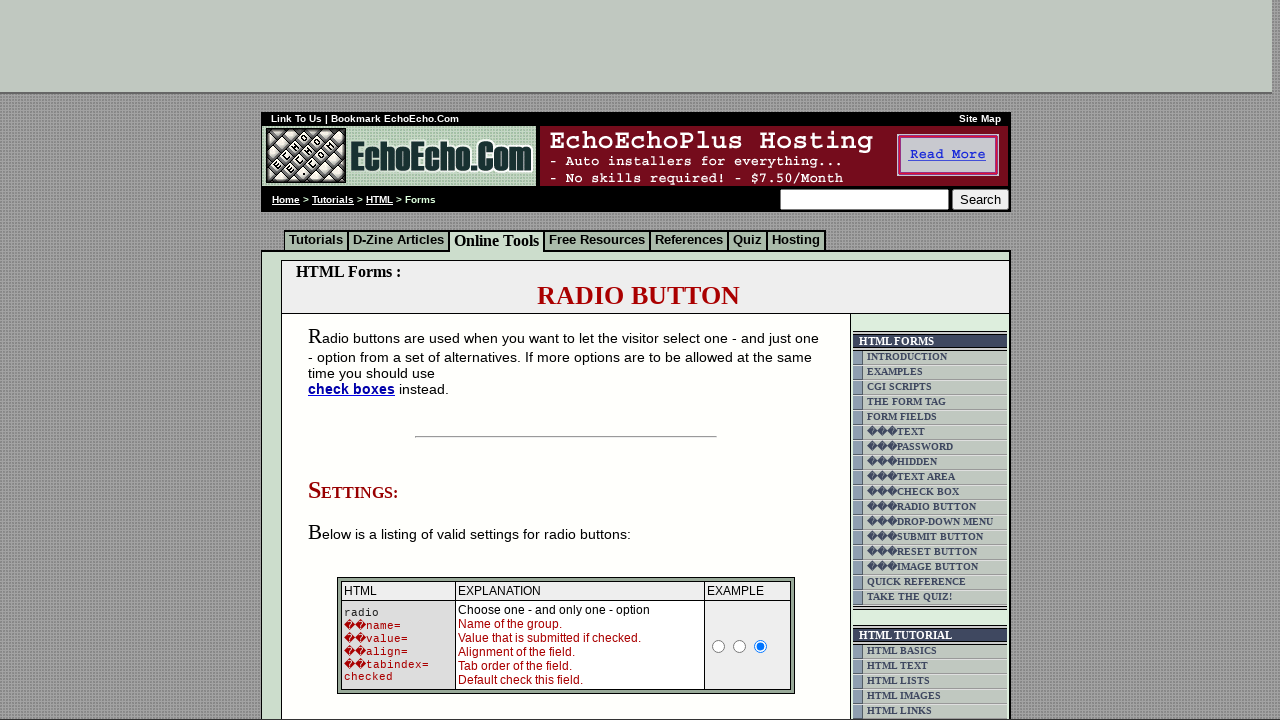

Retrieved value 'Milk' from radio button 1
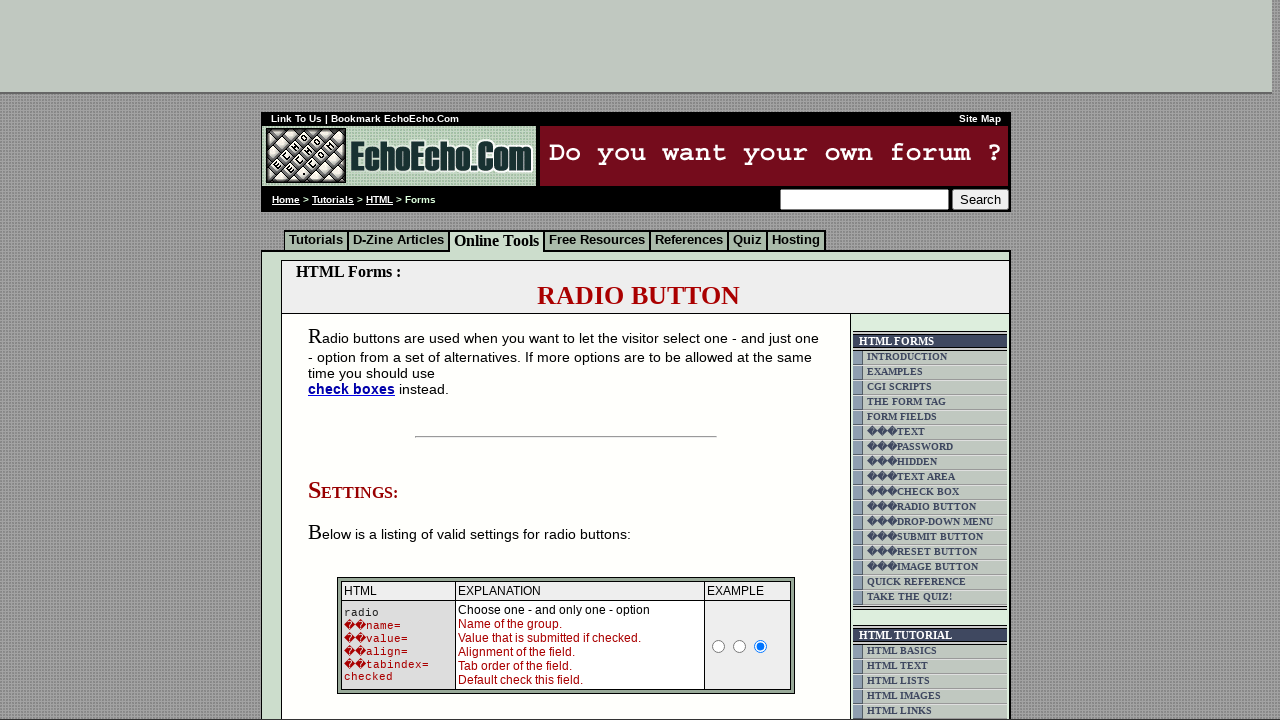

Selected radio button with value 'Milk' at (356, 360) on input[name='group1'] >> nth=0
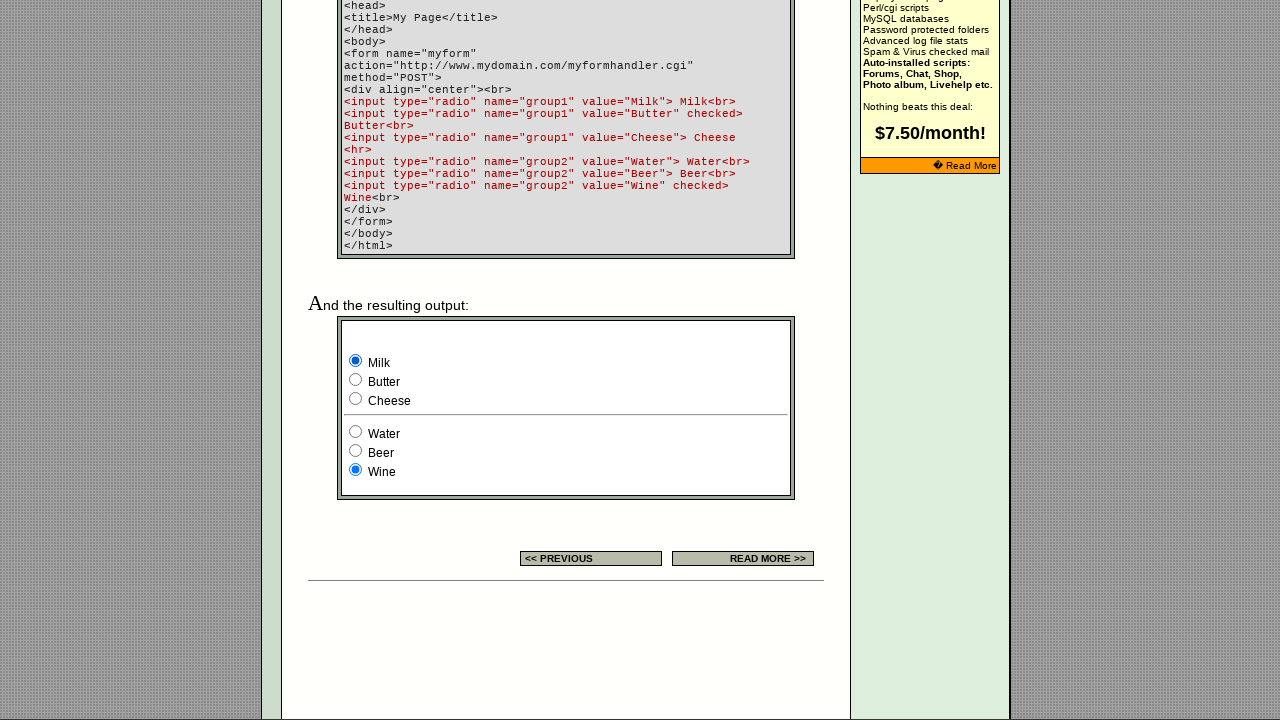

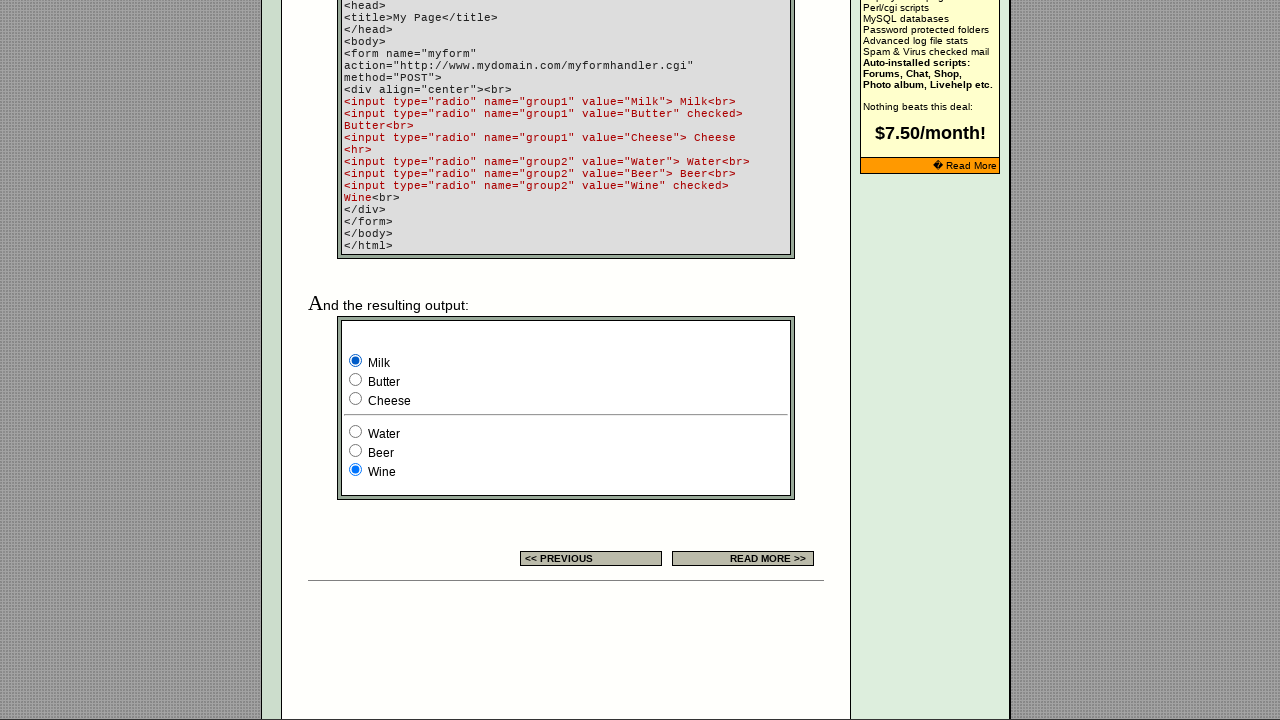